Tests the Wikipedia search widget on a practice automation page by entering a search term and verifying search results appear

Starting URL: https://testautomationpractice.blogspot.com/

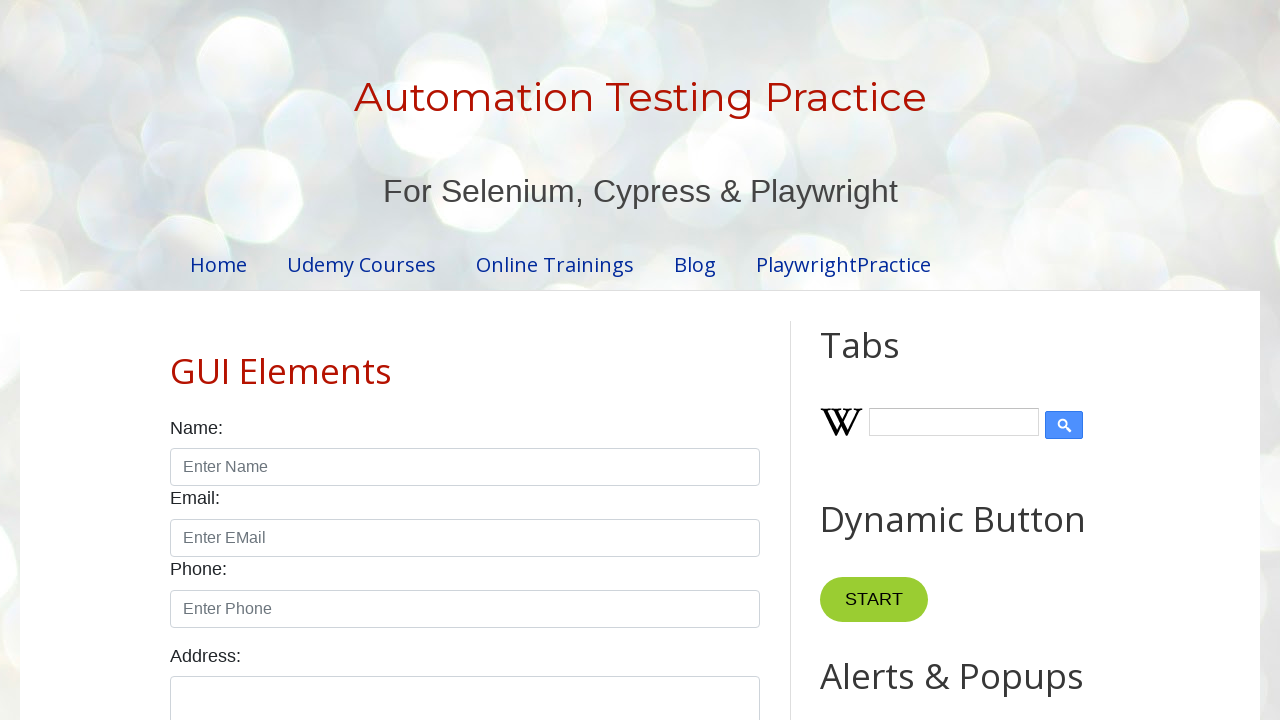

Filled Wikipedia search input with 'Selenium' on input#Wikipedia1_wikipedia-search-input
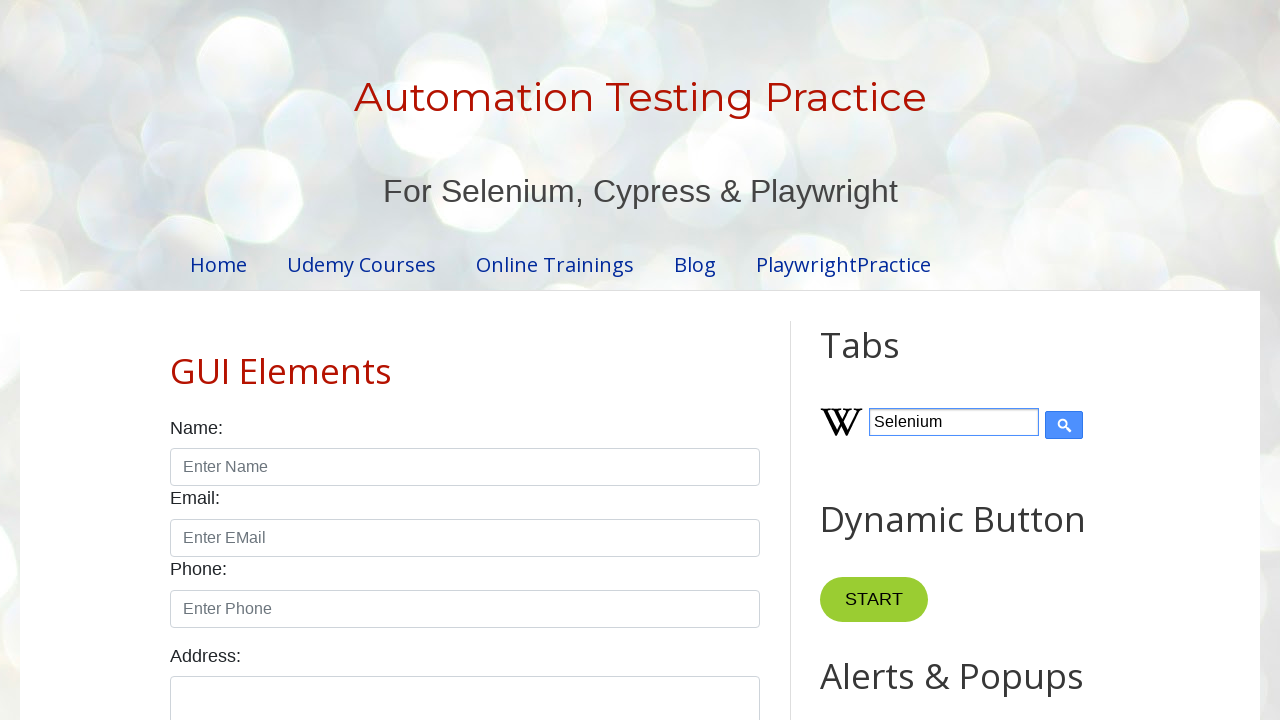

Clicked submit button to search Wikipedia at (1064, 425) on input[type='submit']
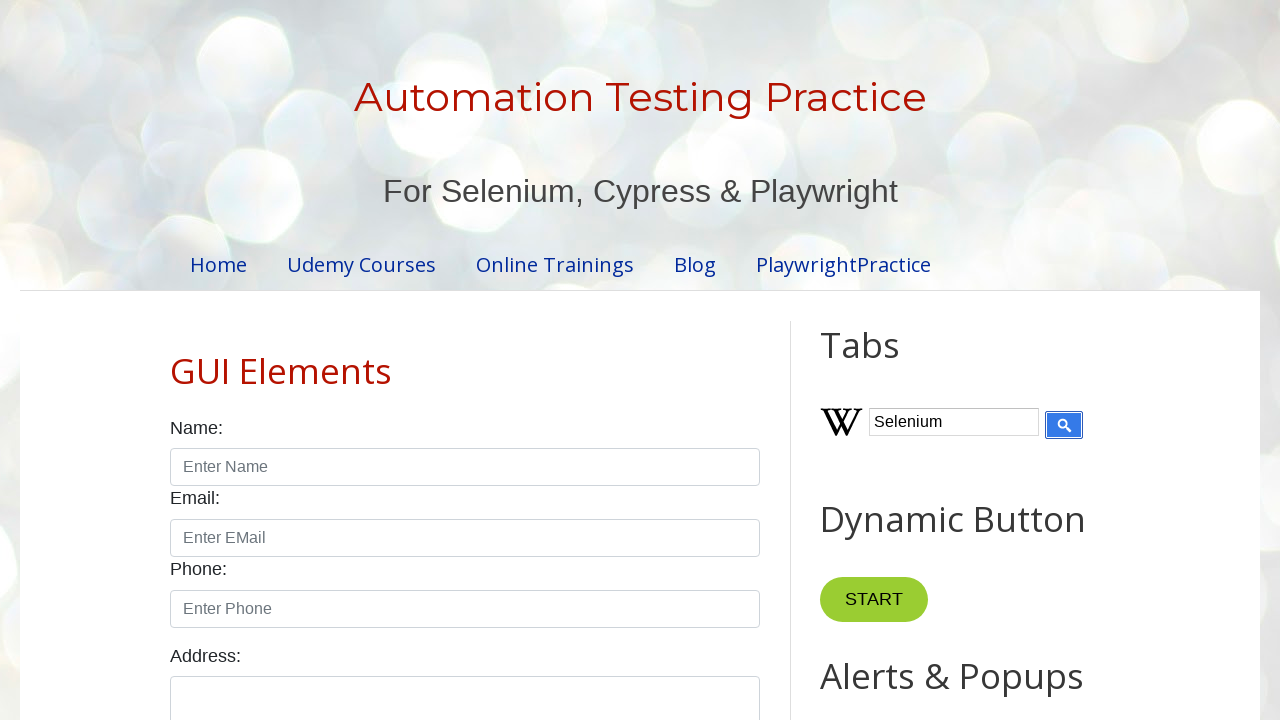

Wikipedia search results appeared
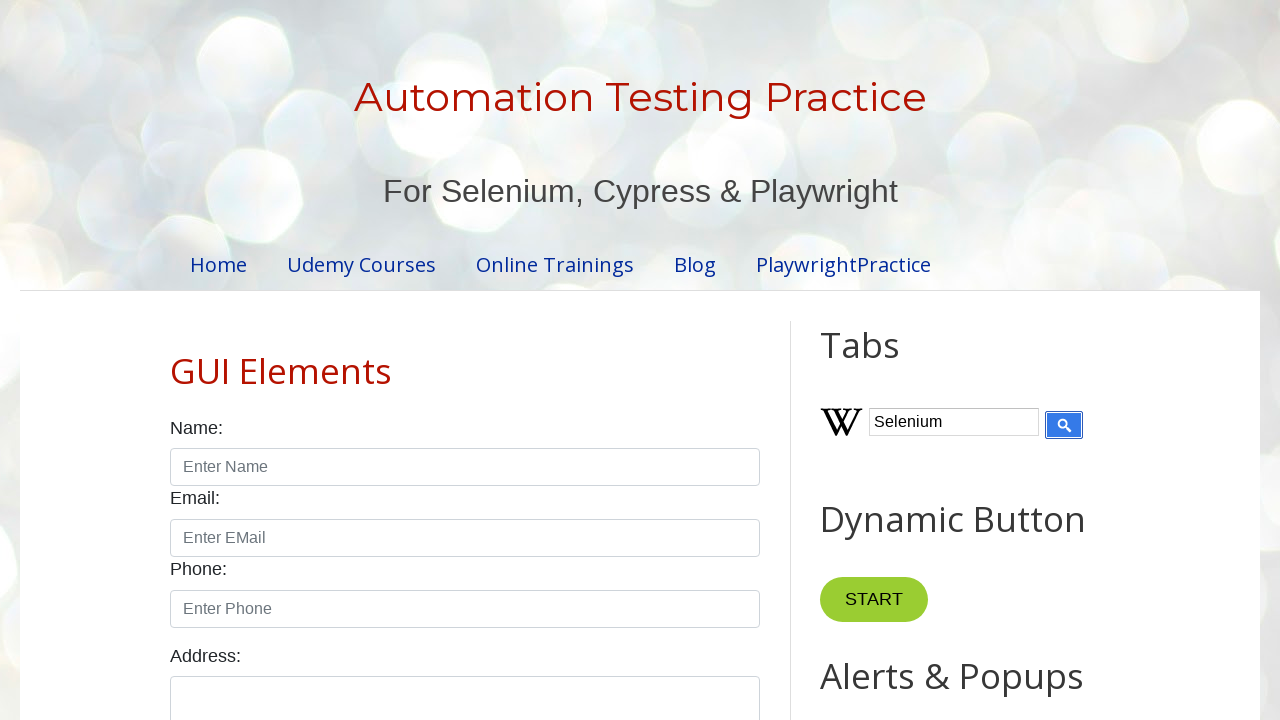

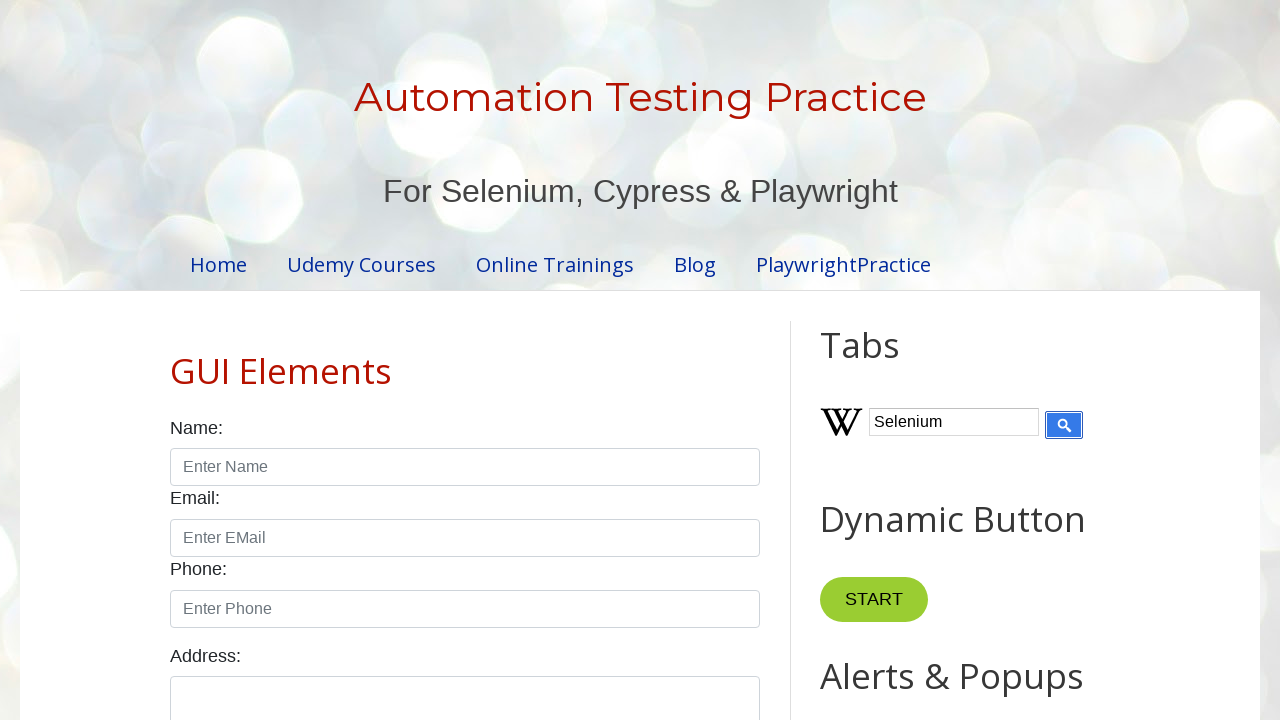